Automates a form submission on the ICRISAT CicerSeq database to search for cultivated variety SNP data by selecting crop type, gene ID options, and entering a transcript ID.

Starting URL: https://cegresources.icrisat.org/cicerseq/?page_id=3605

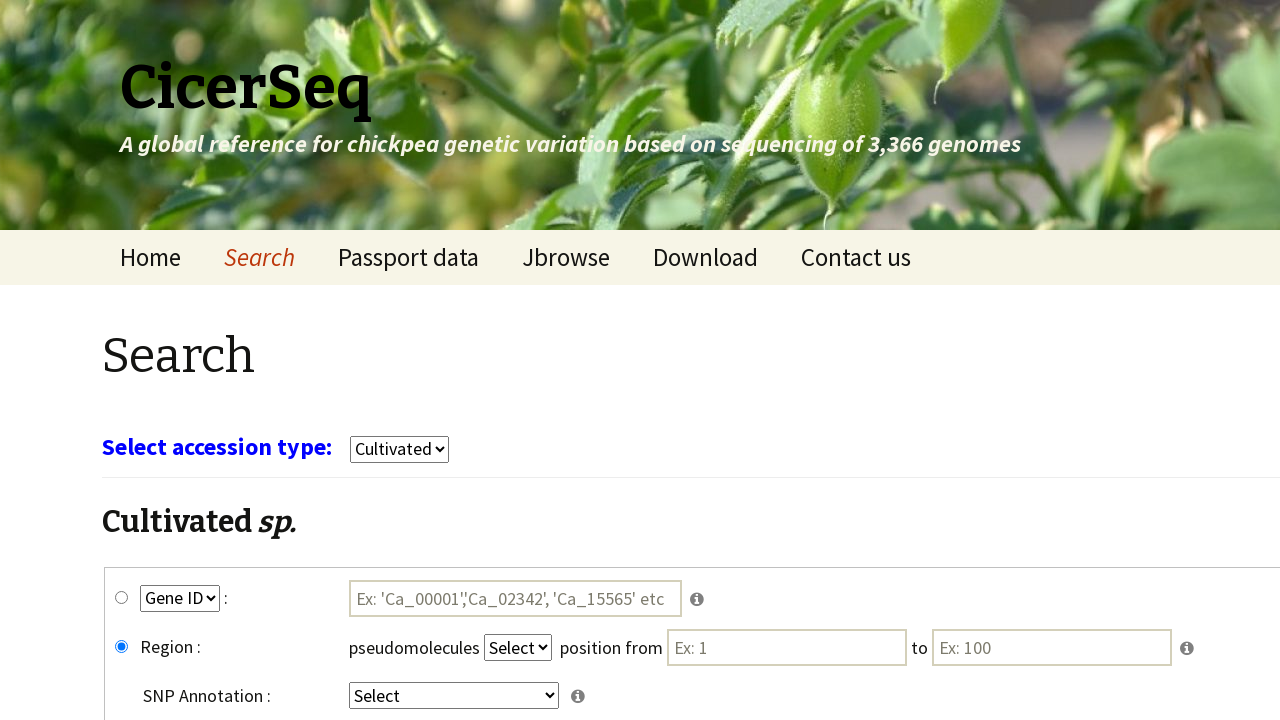

Waited for page to load (networkidle)
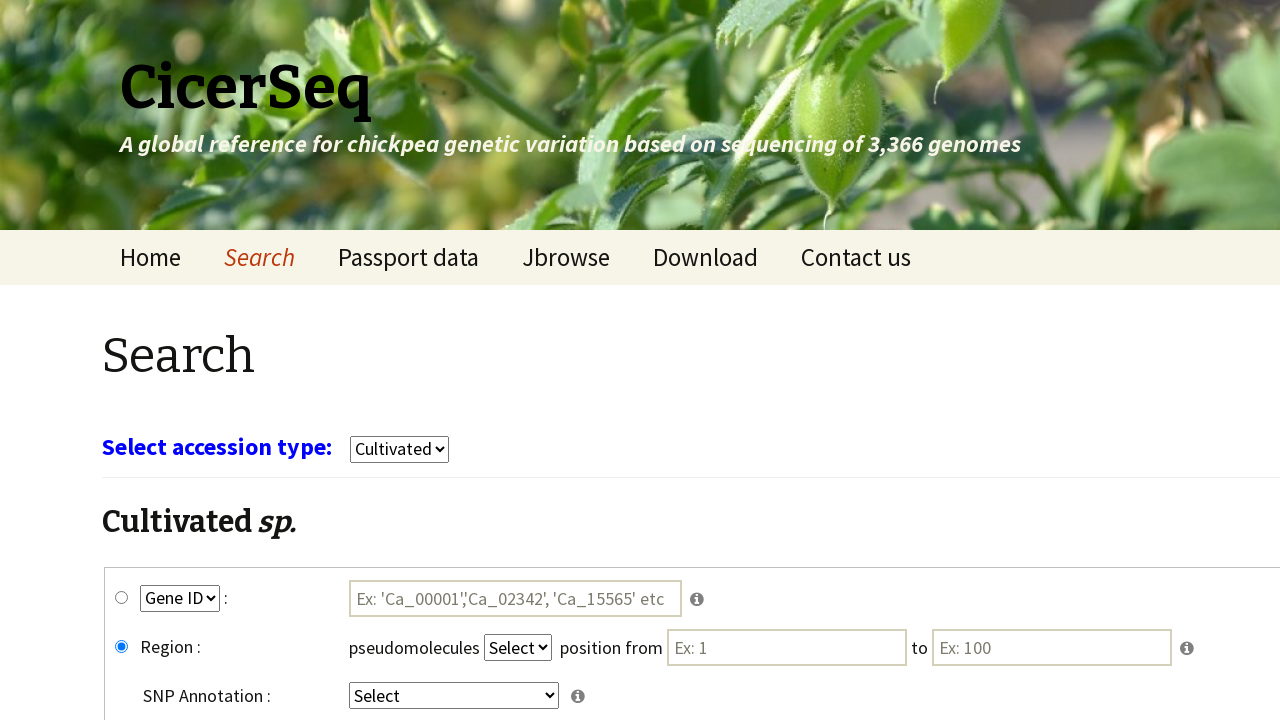

Selected 'cultivars' from crop type dropdown on select[name='select_crop']
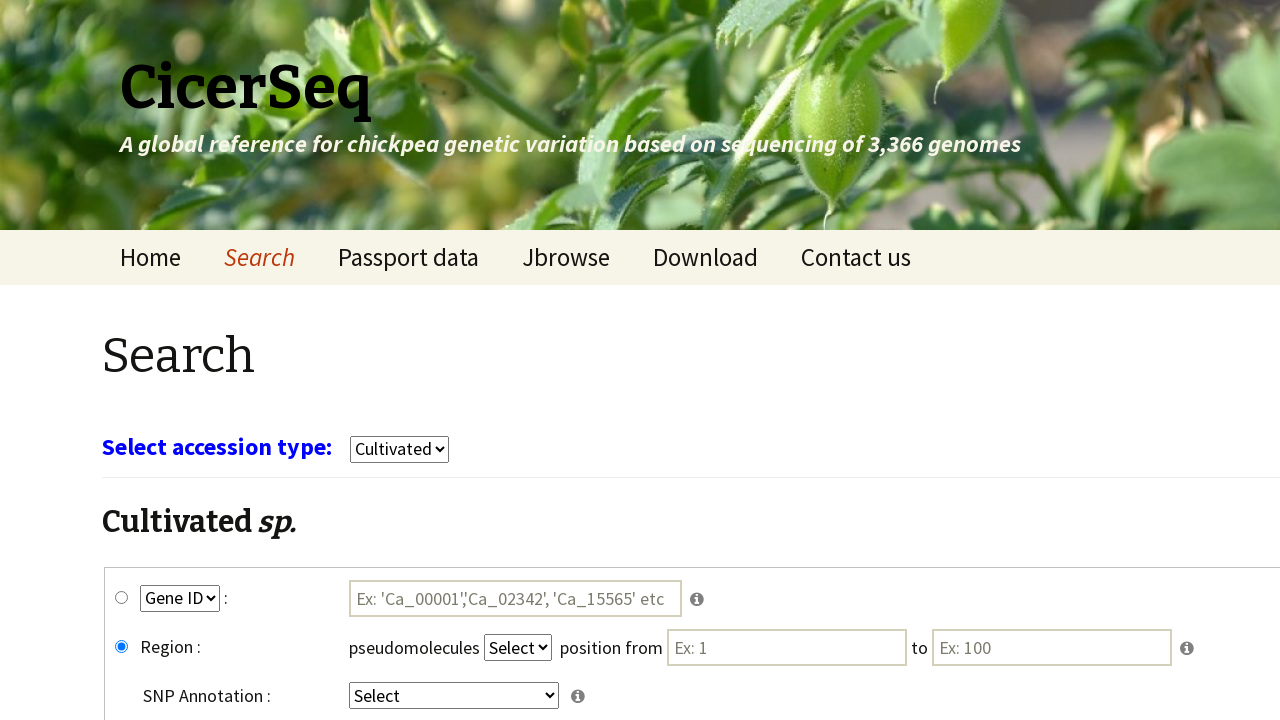

Clicked gene_snp radio button at (122, 598) on #gene_snp
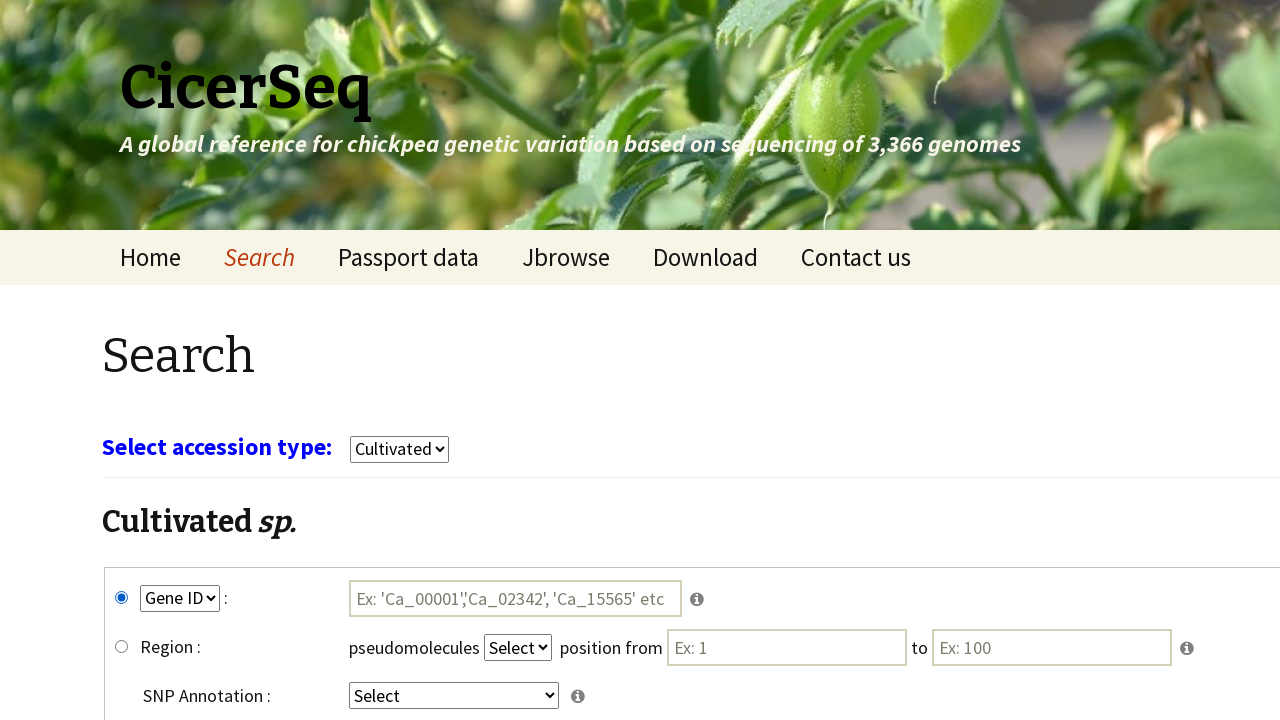

Selected 'GeneID' from key1 dropdown on select[name='key1']
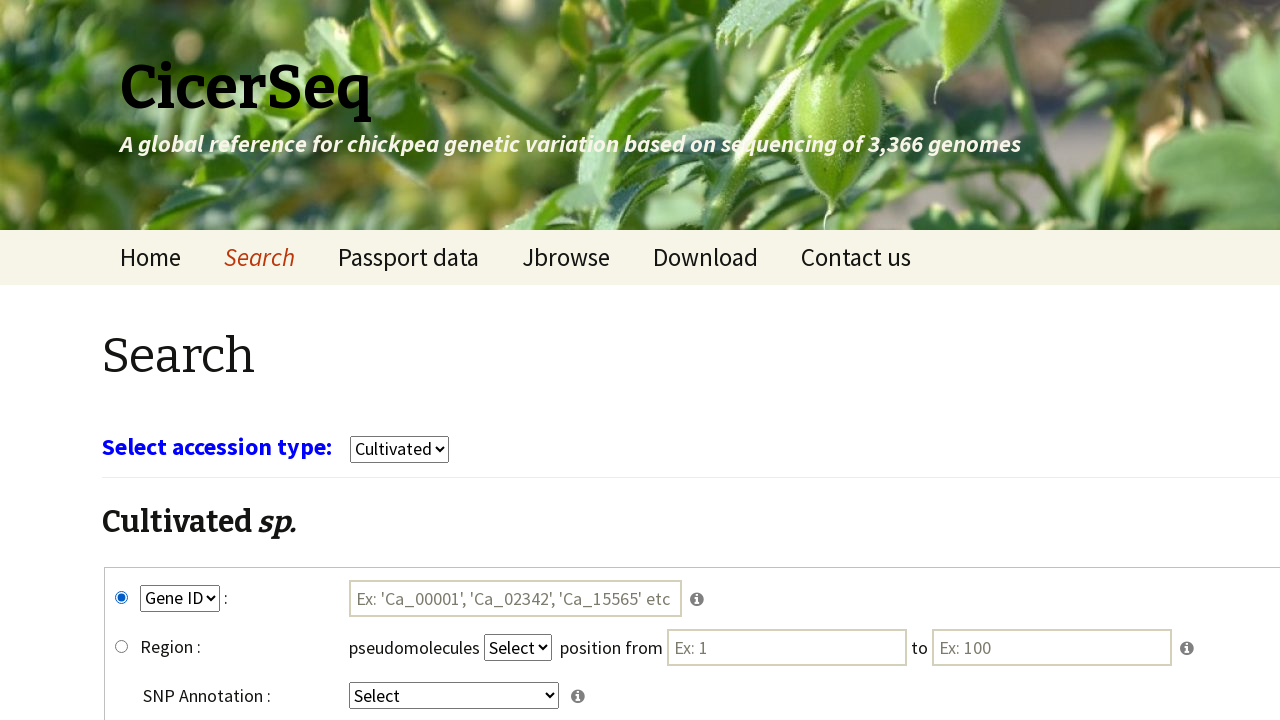

Selected 'intergenic' from key4 dropdown on select[name='key4']
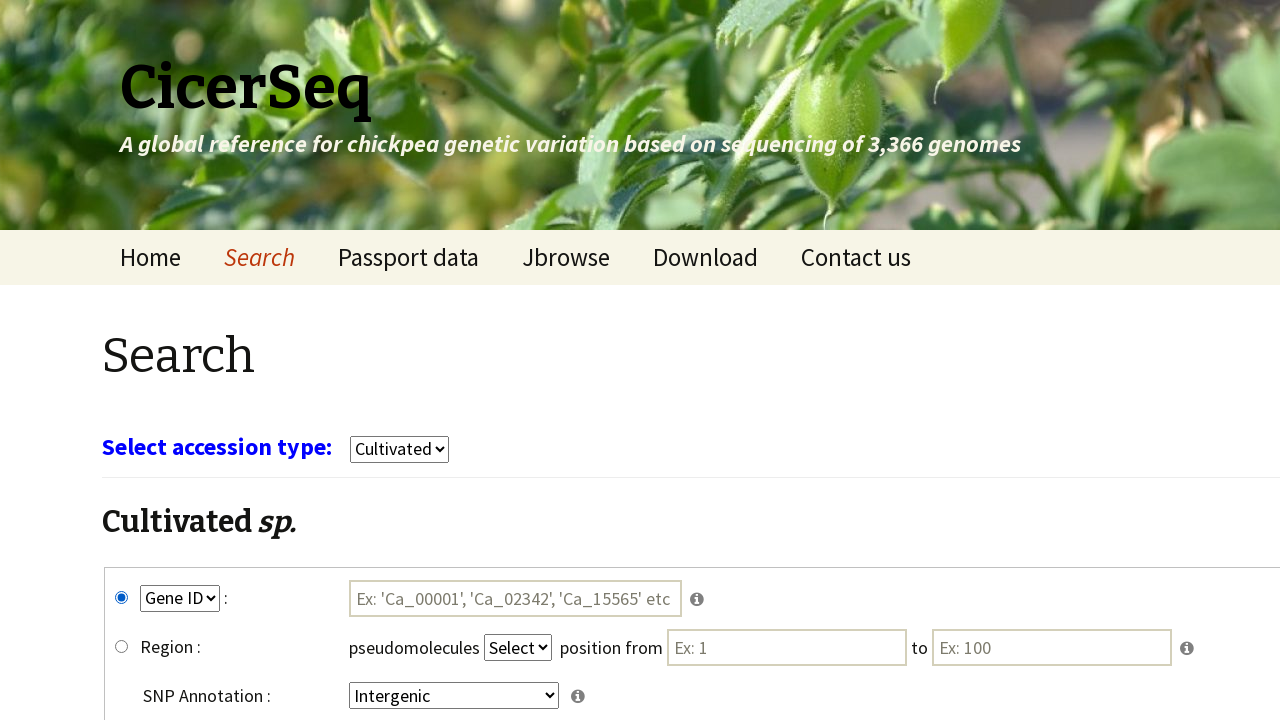

Entered transcript ID 'Ca_00004' in search field on #tmp1
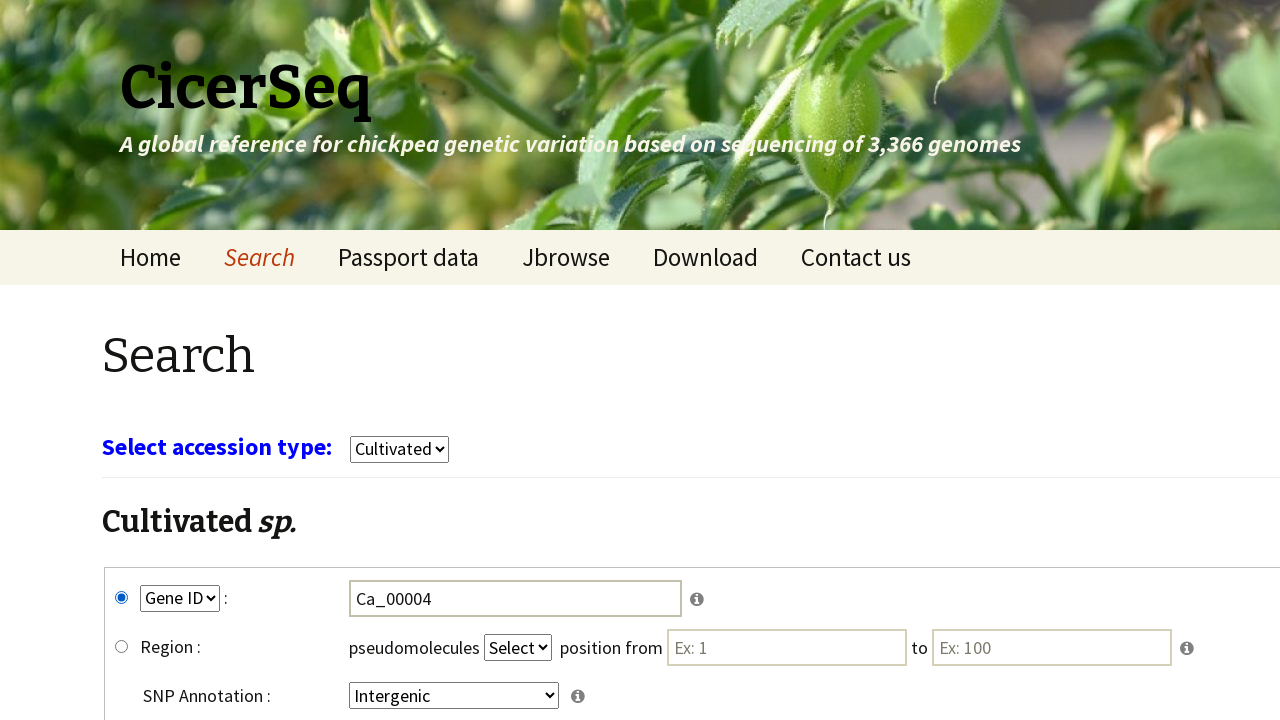

Clicked submit button to search for cultivated variety SNP data at (788, 573) on input[name='submit']
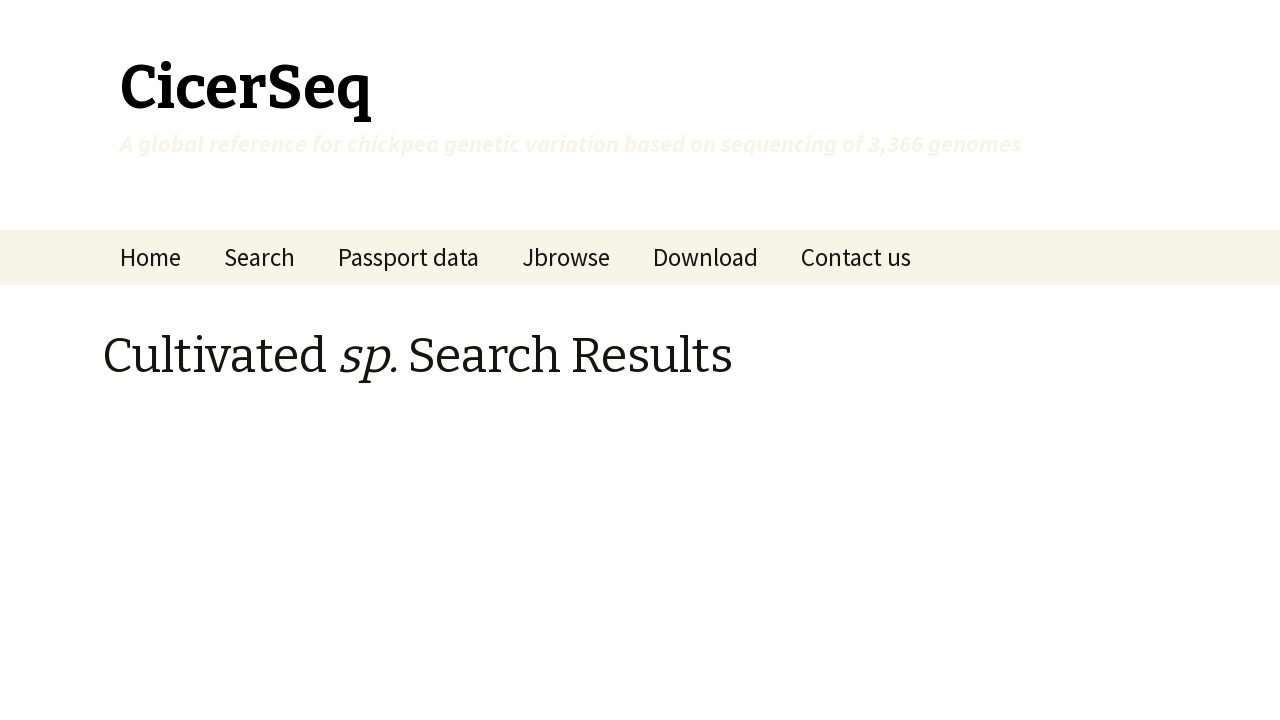

Waited for search results to load (networkidle)
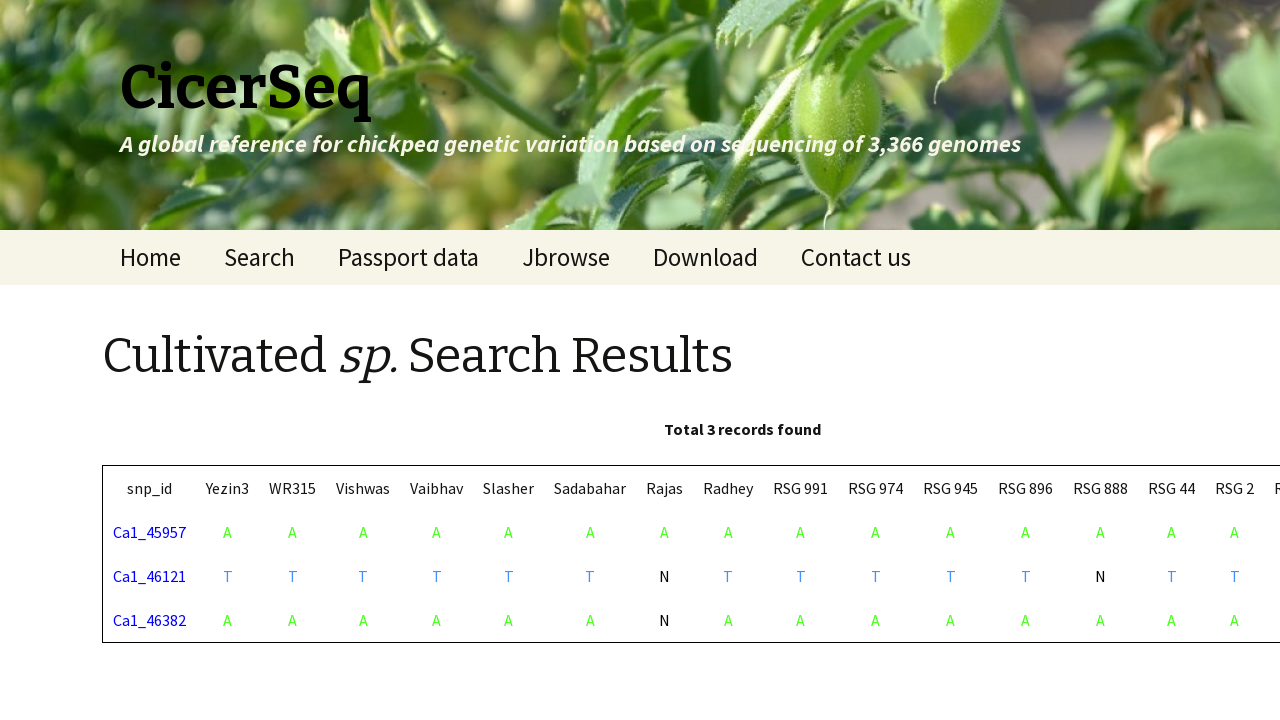

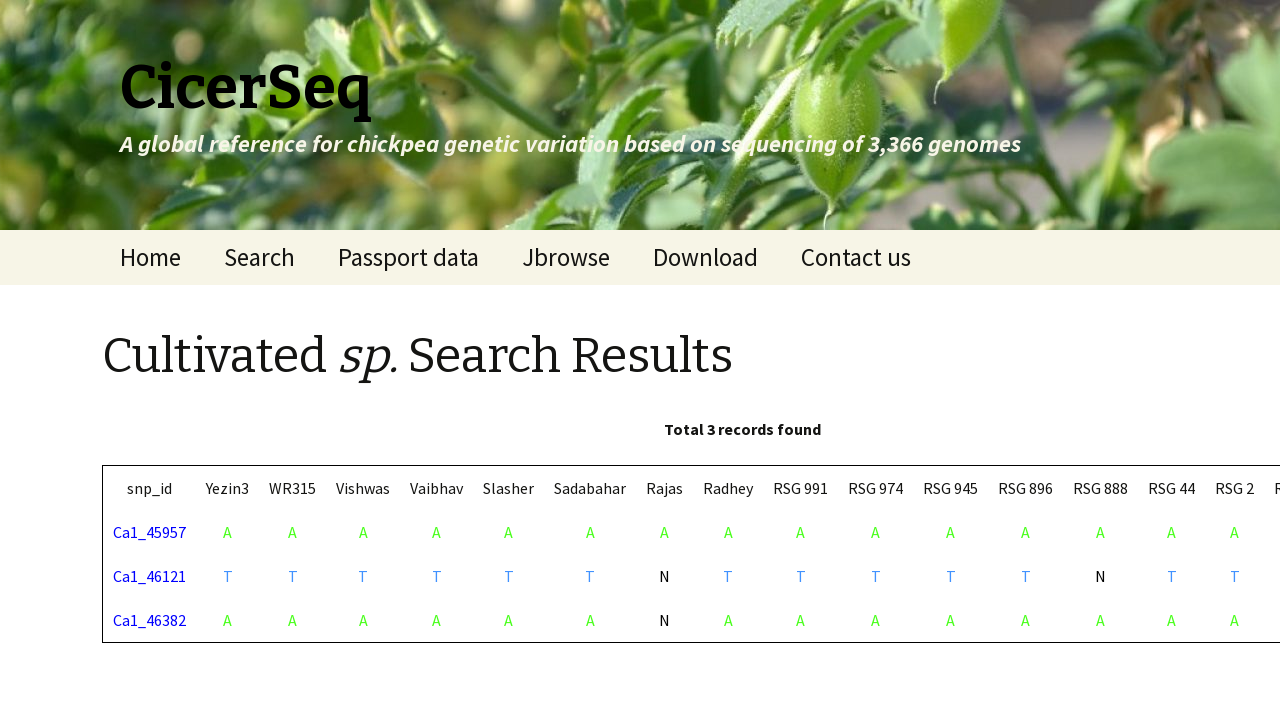